Navigates to the home page and then accesses the products section

Starting URL: https://automationexercise.com/

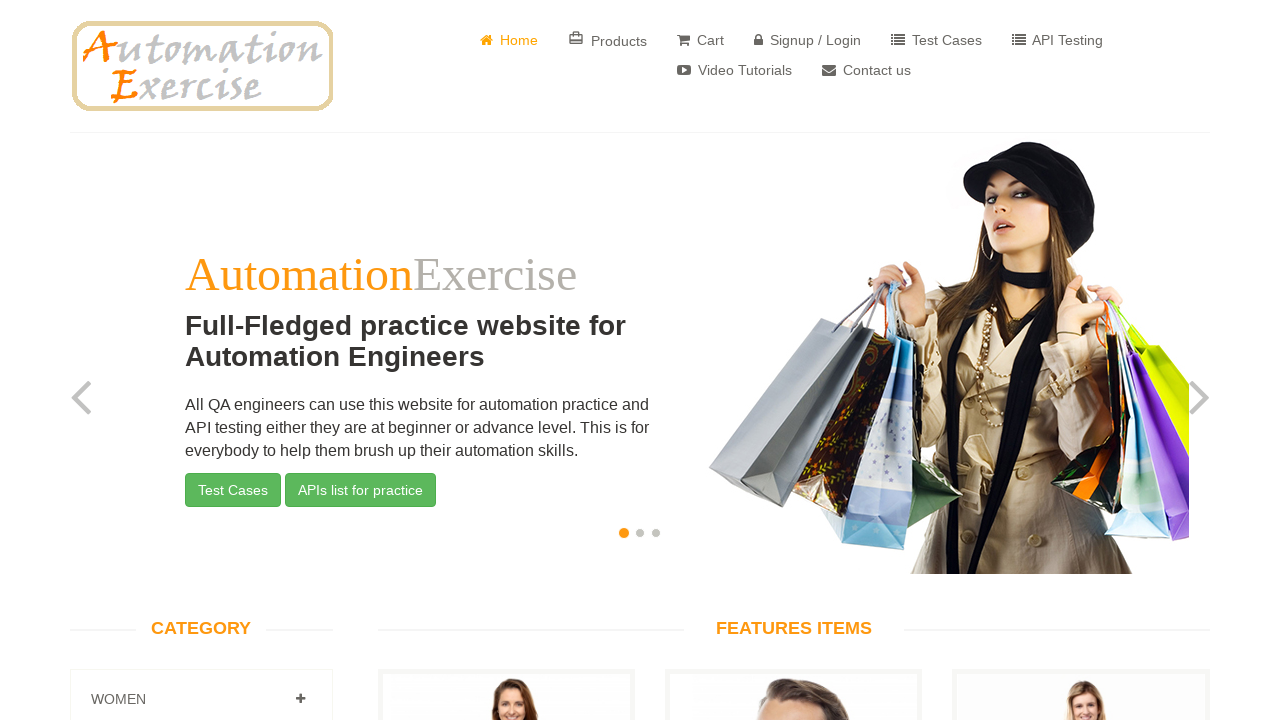

Clicked on Products link to navigate to products page at (608, 40) on a[href='/products']
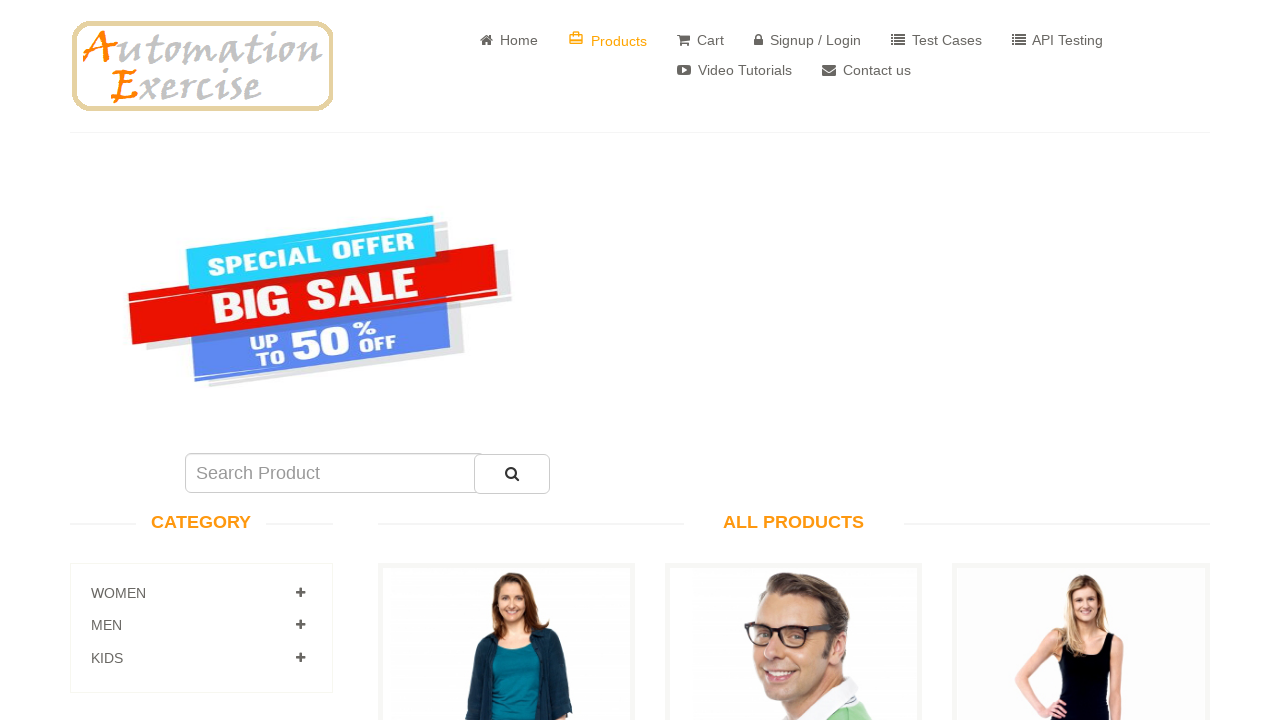

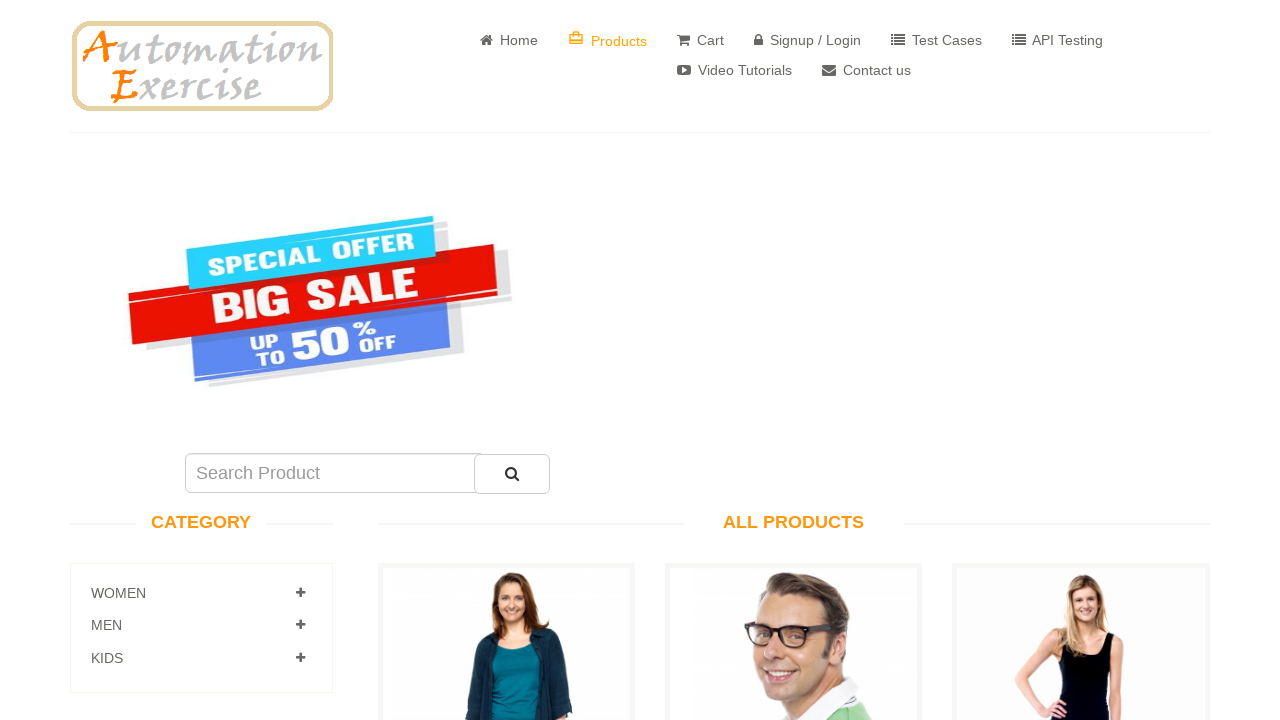